Tests dynamic loading functionality by clicking a start button and waiting for a "Hello World!" message to appear on the page

Starting URL: http://the-internet.herokuapp.com/dynamic_loading/2

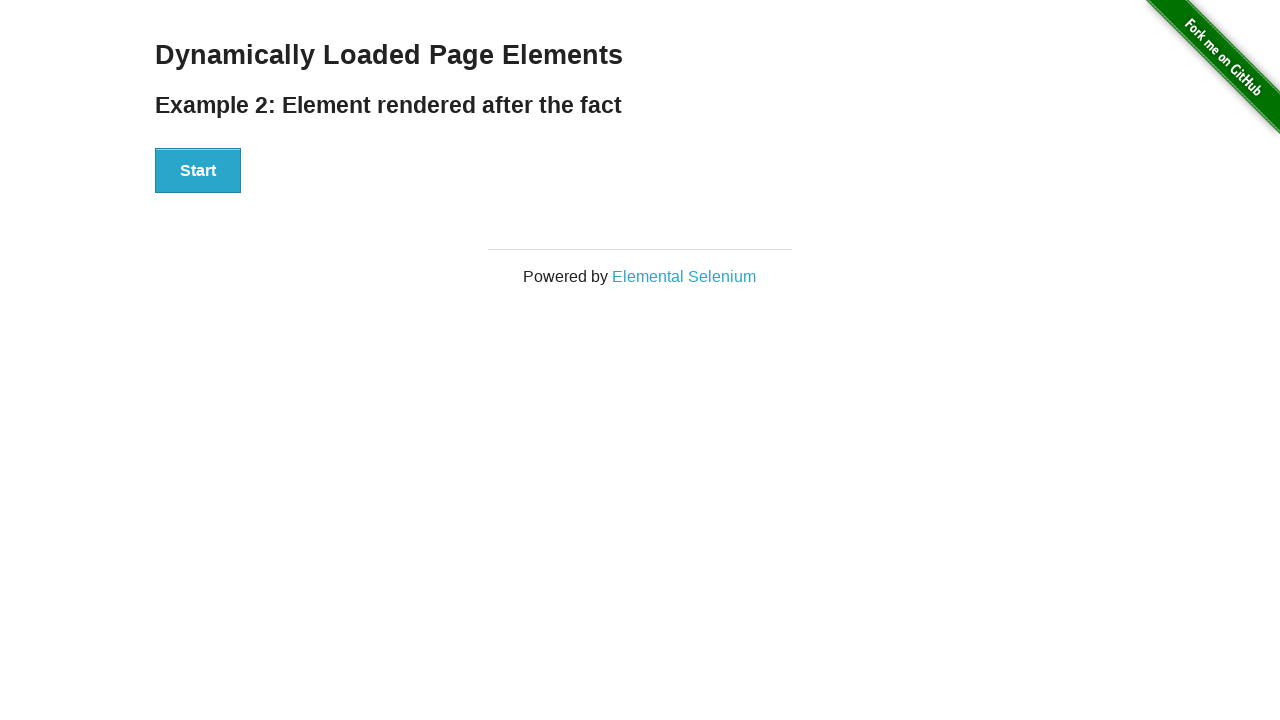

Clicked start button to trigger dynamic loading at (198, 171) on xpath=//div[@id='start']/button
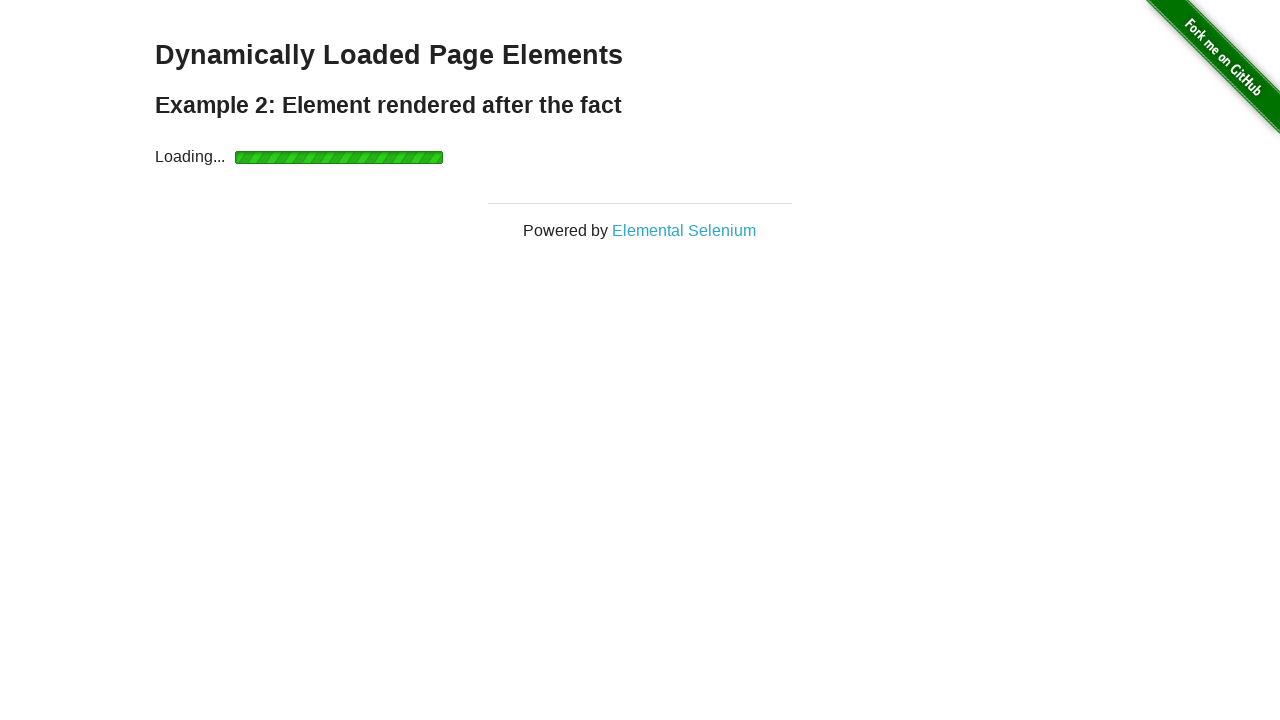

Finish element appeared with loaded content
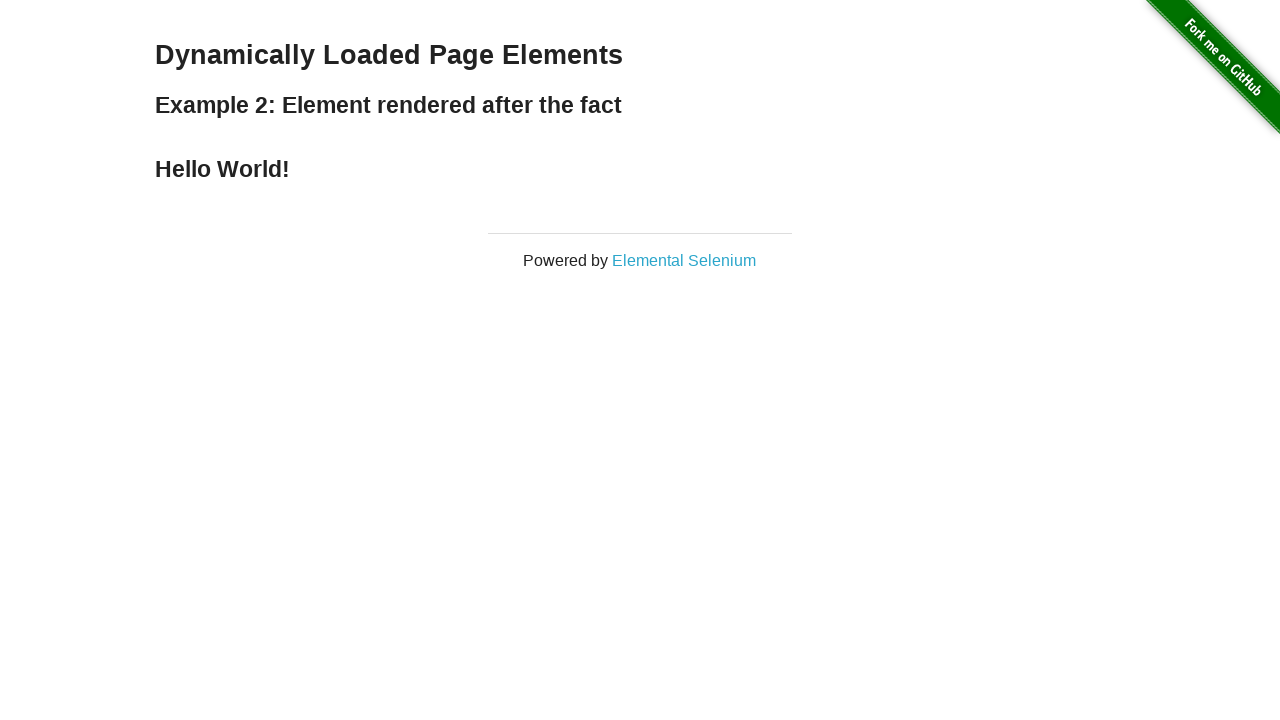

Located finish element
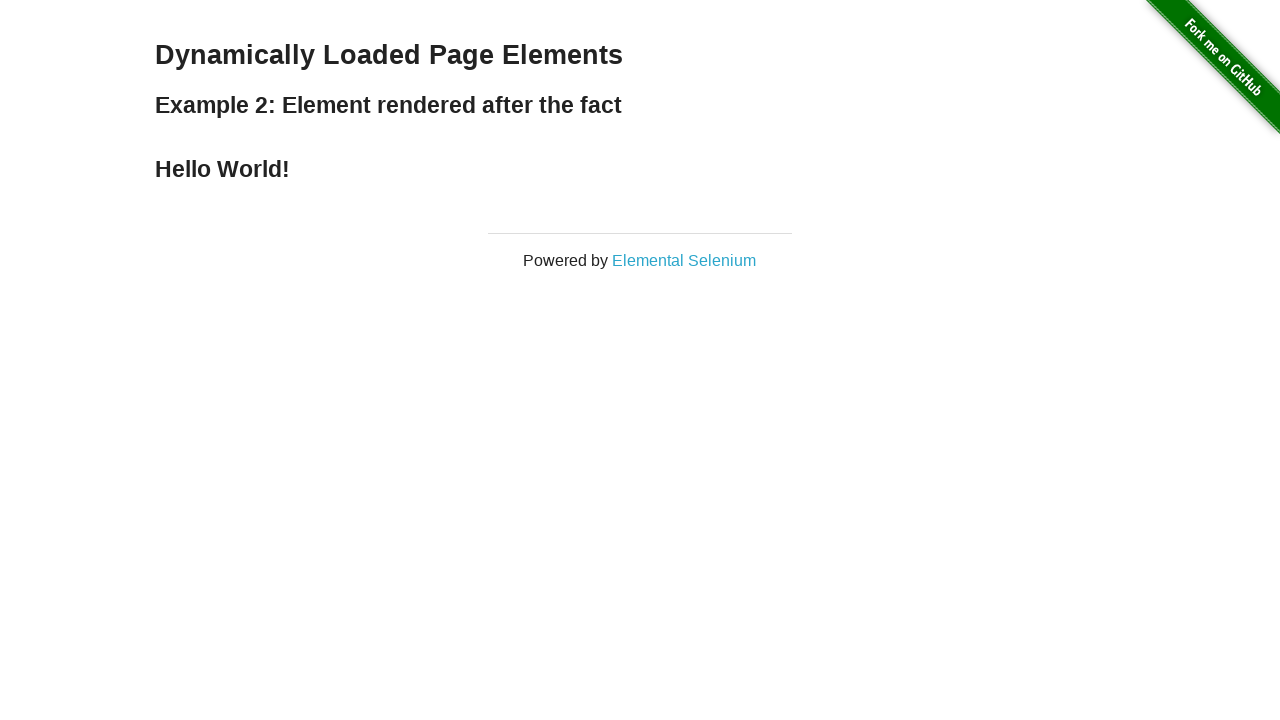

Verified 'Hello World!' message is present in finish element
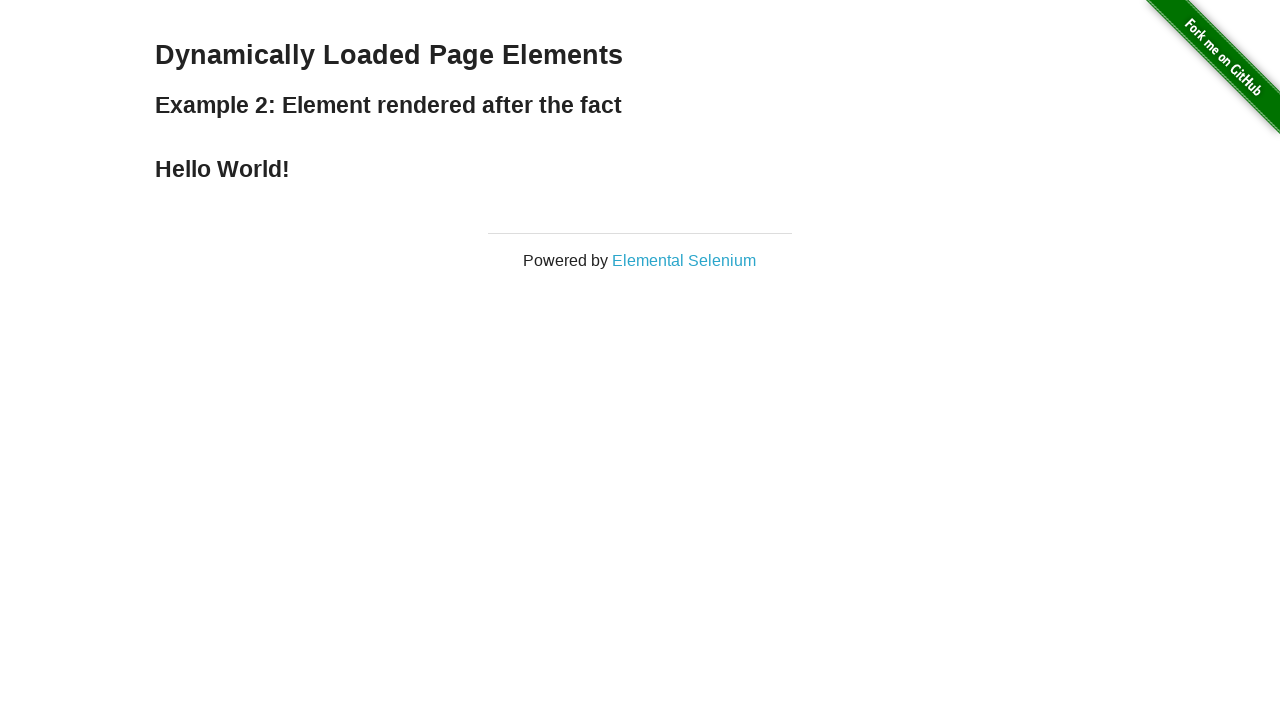

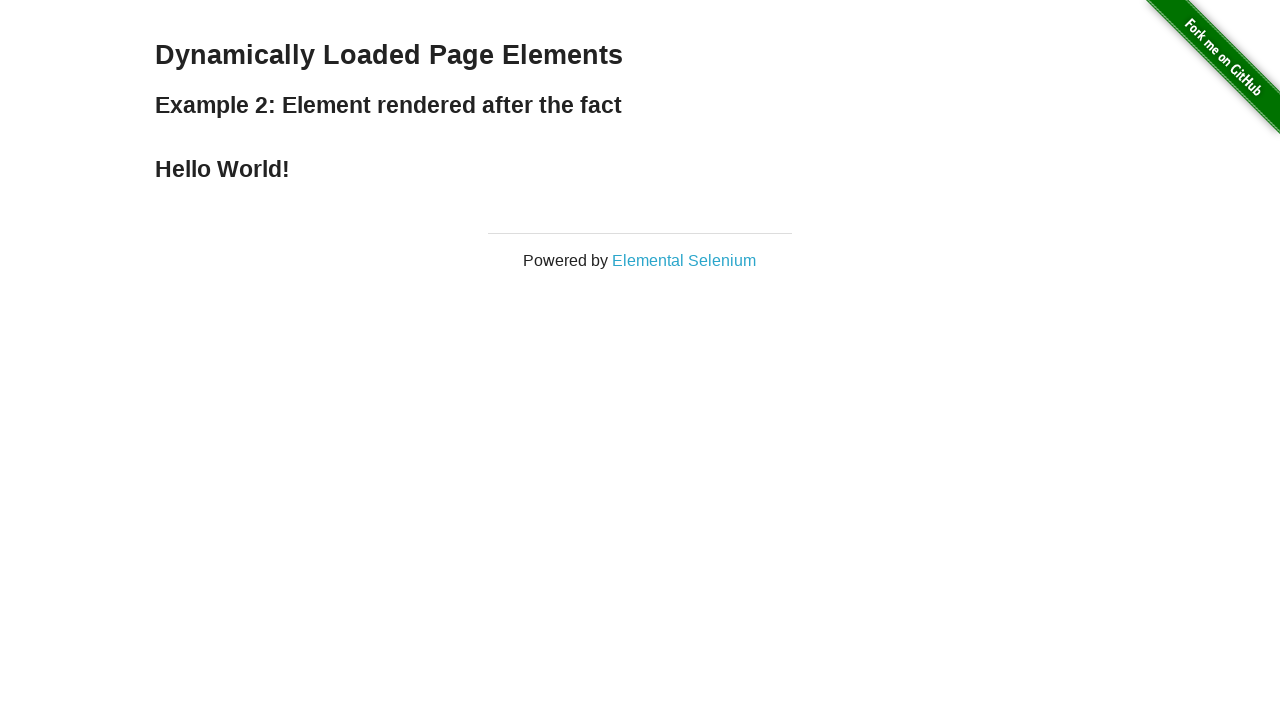